Navigates to the DemoBlaze homepage and verifies that product category links are present in the sidebar navigation.

Starting URL: https://www.demoblaze.com/index.html

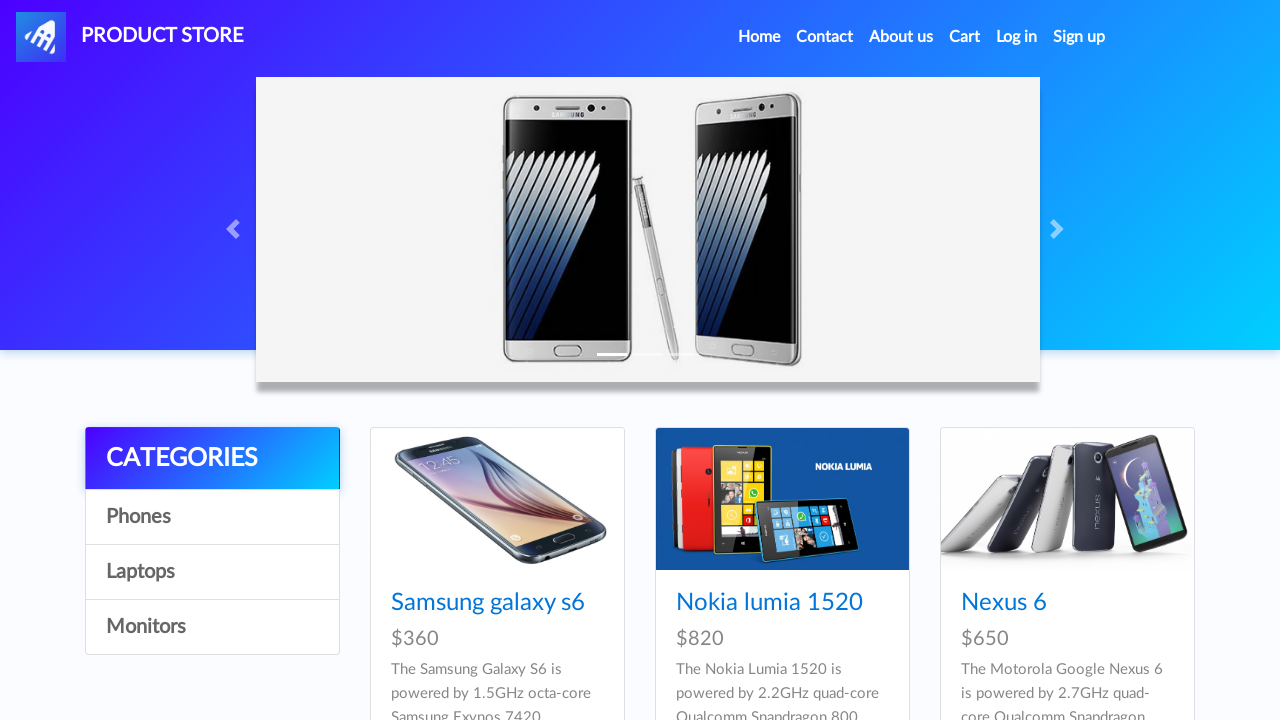

Navigated to DemoBlaze homepage
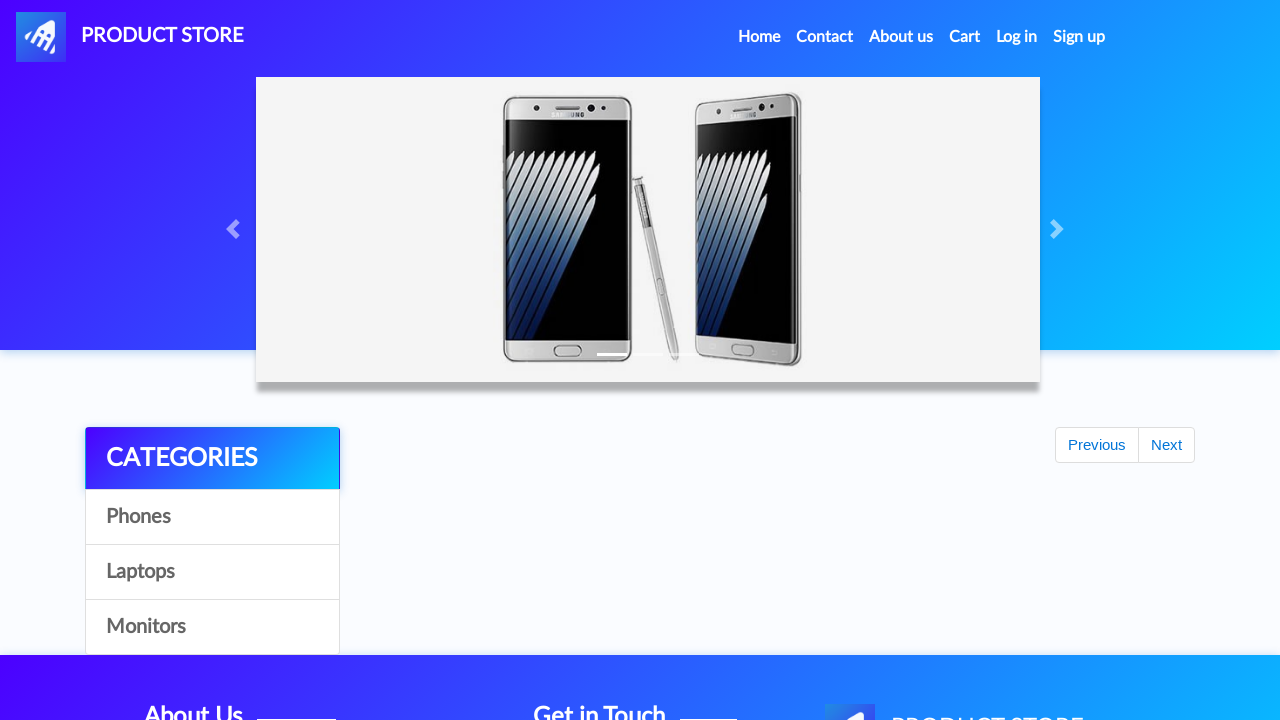

Category sidebar loaded
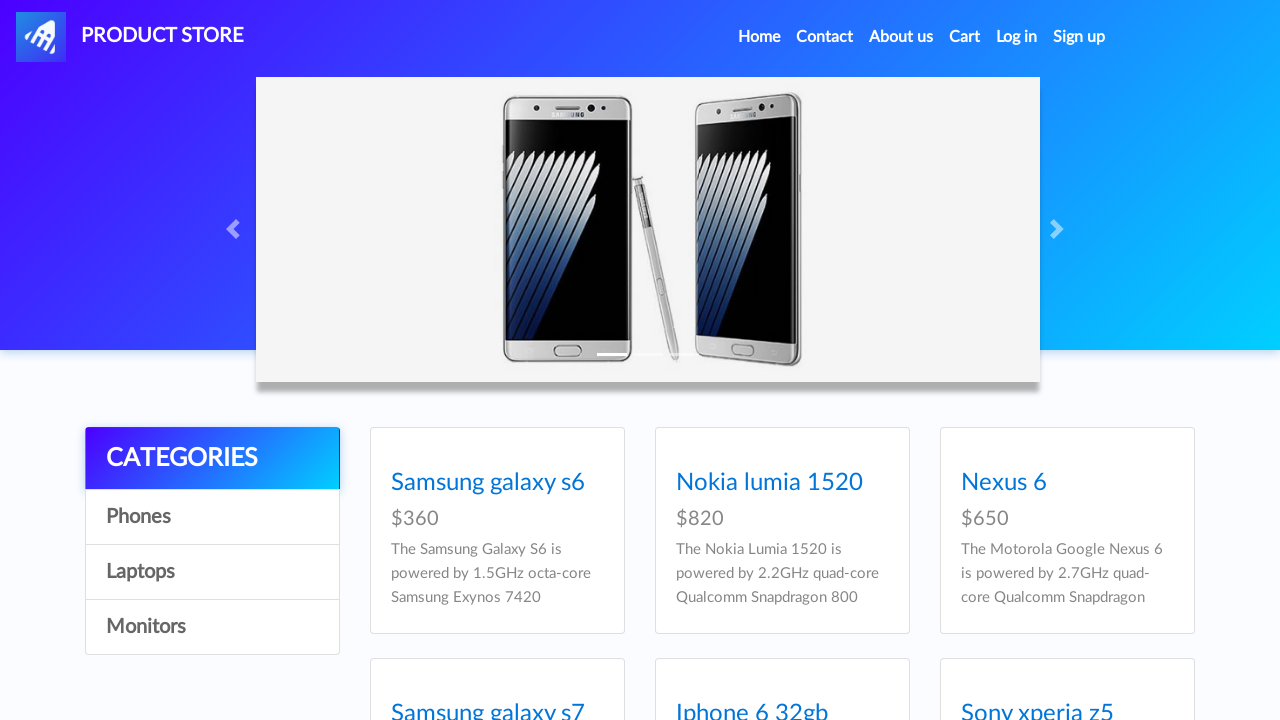

Retrieved all category elements from sidebar
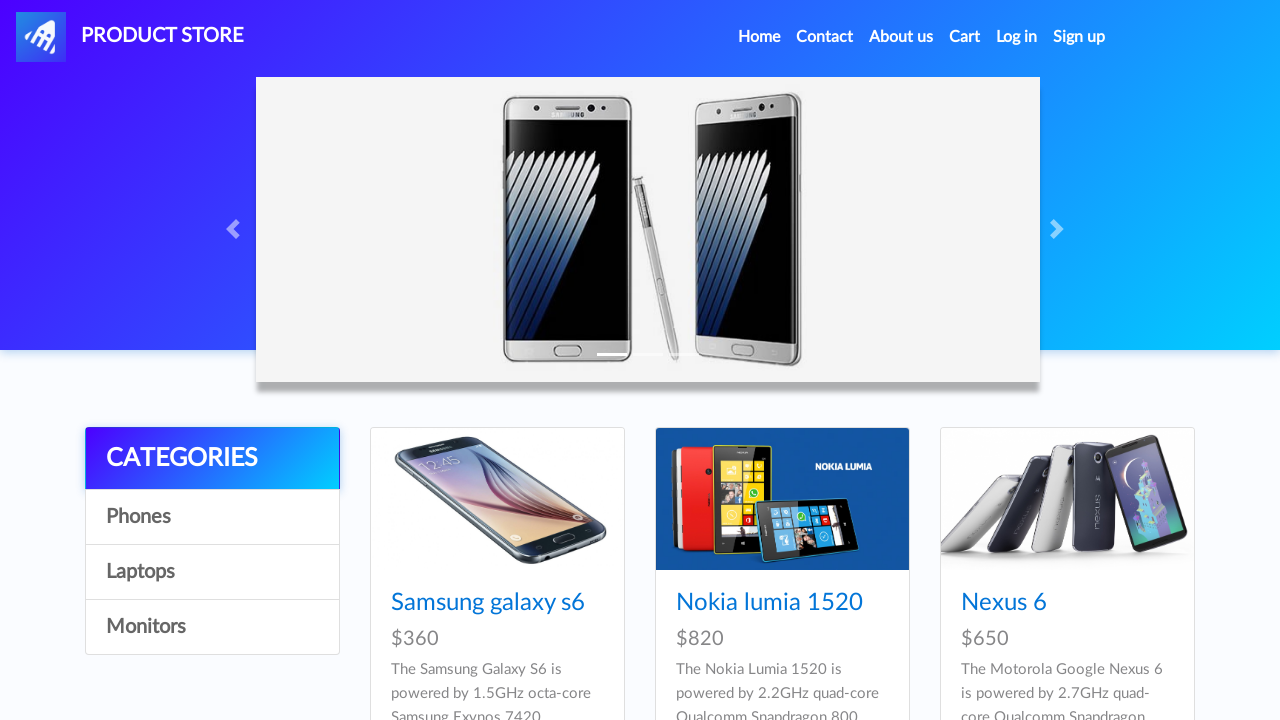

At least one category link is visible in the sidebar
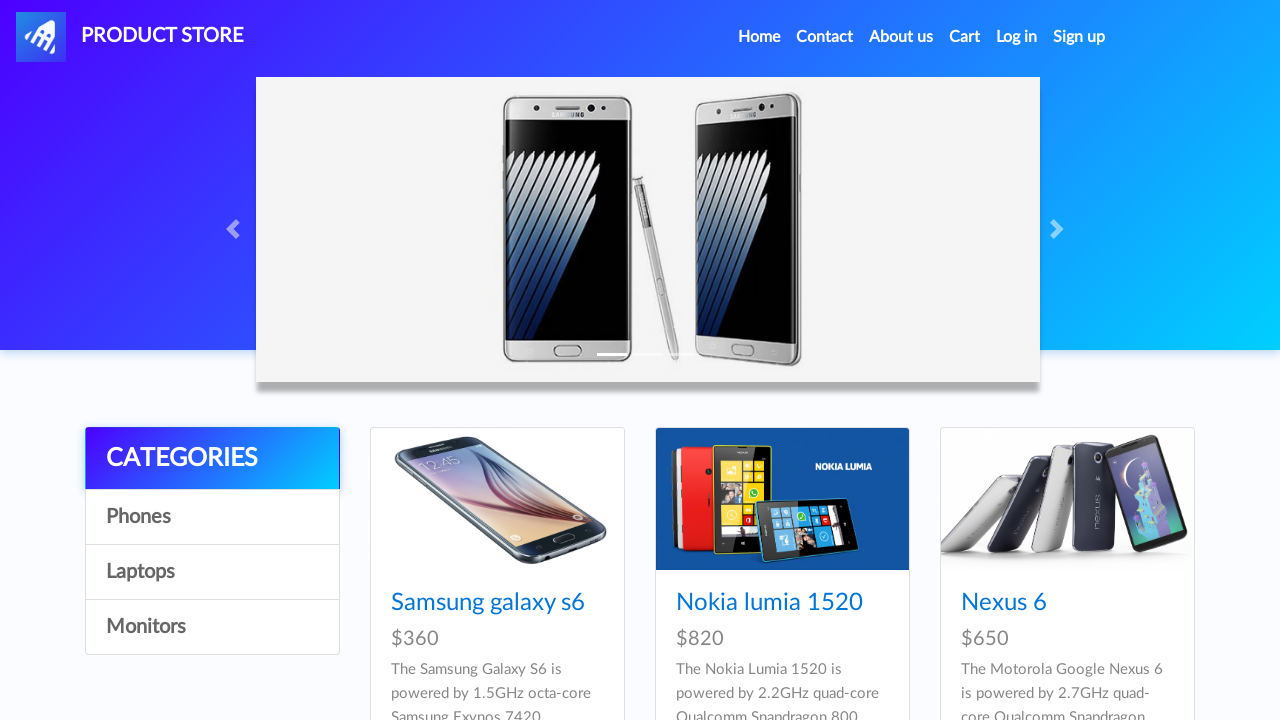

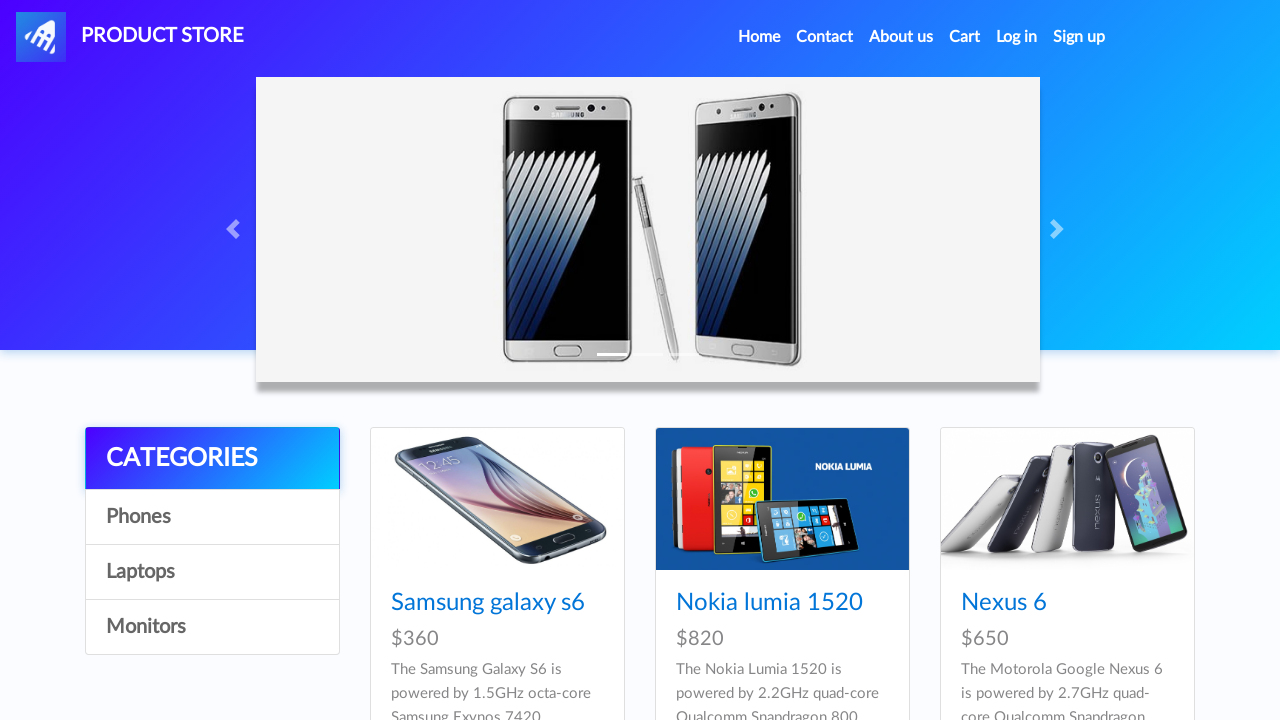